Tests various form elements on Selenium's demo web form page including text input, password field, textarea, checking disabled/readonly states, and selecting from a dropdown.

Starting URL: https://www.selenium.dev/selenium/web/web-form.html

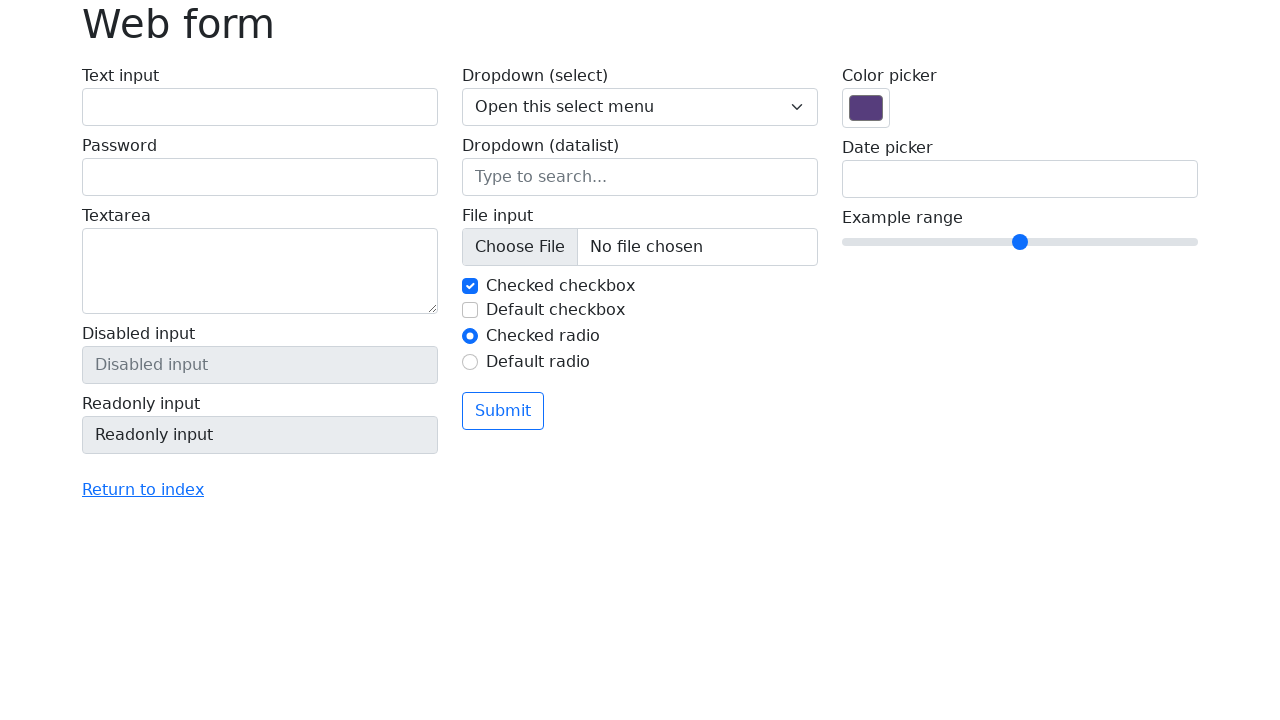

Filled text input field with 'This is text' on input#my-text-id
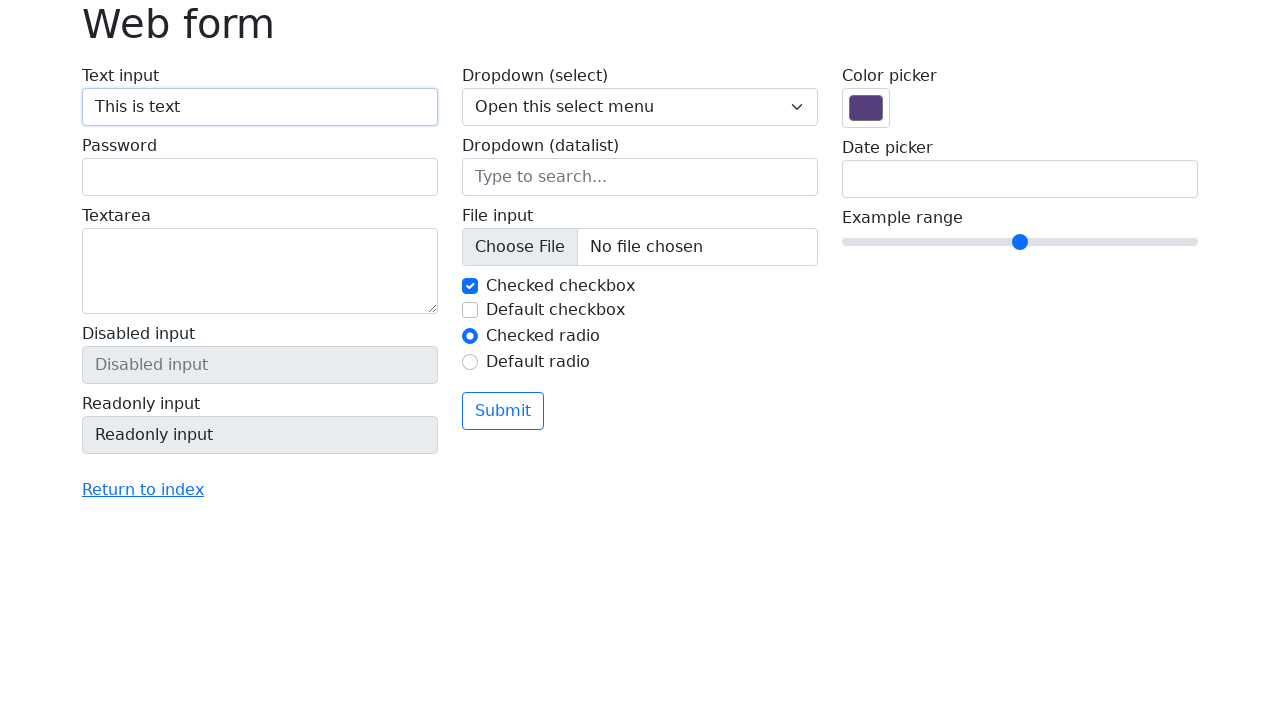

Filled password field with 'password' on input[name='my-password']
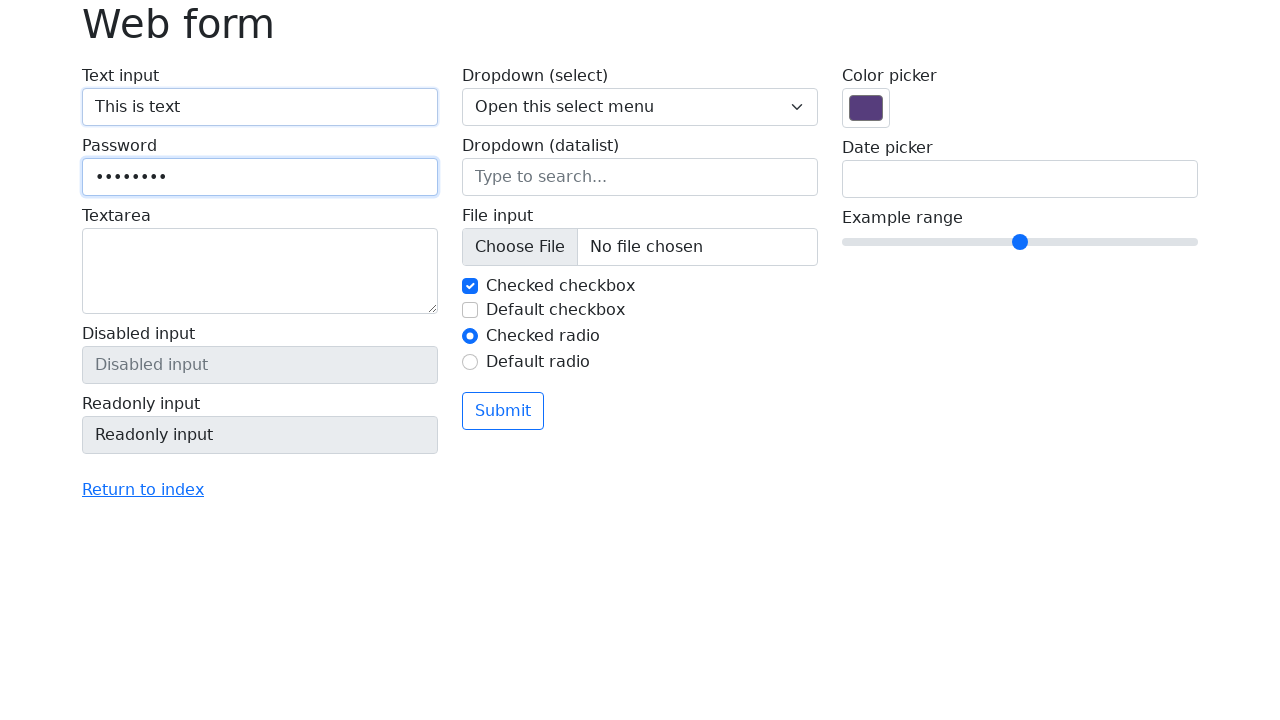

Filled textarea with 'This is textarea' on textarea[name='my-textarea']
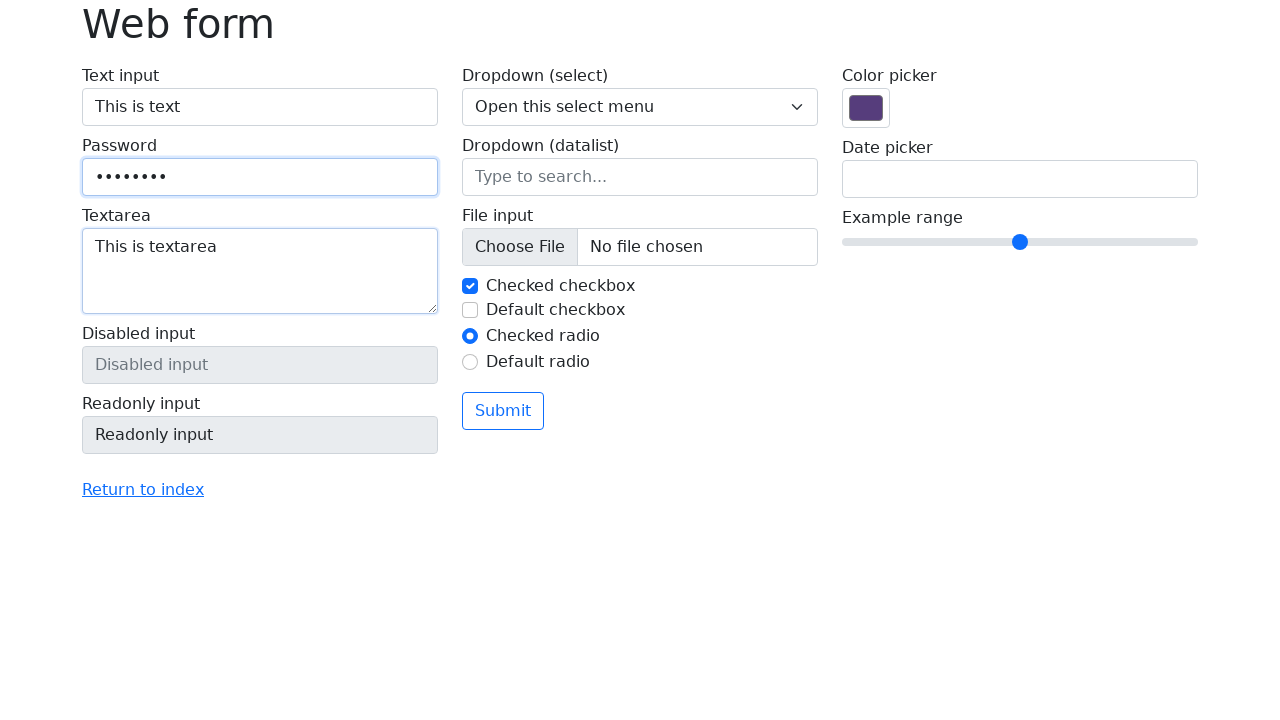

Checked disabled state of input field: True
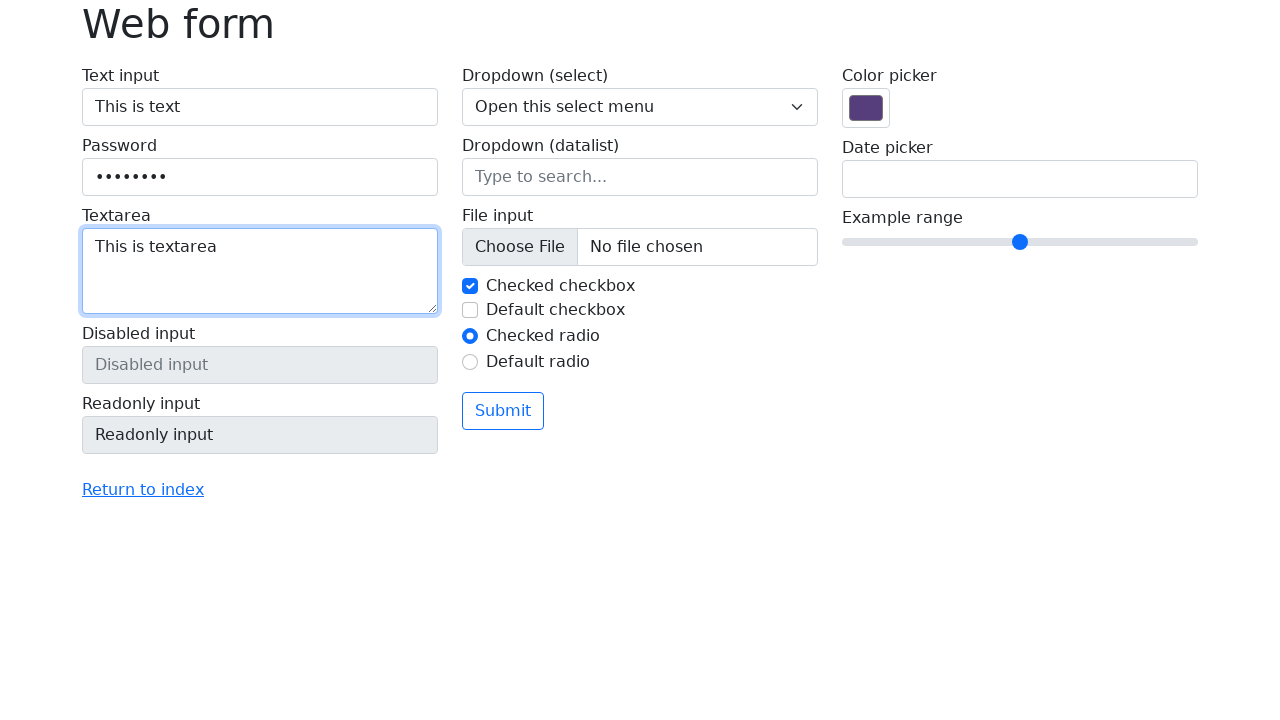

Checked enabled state of readonly field: False
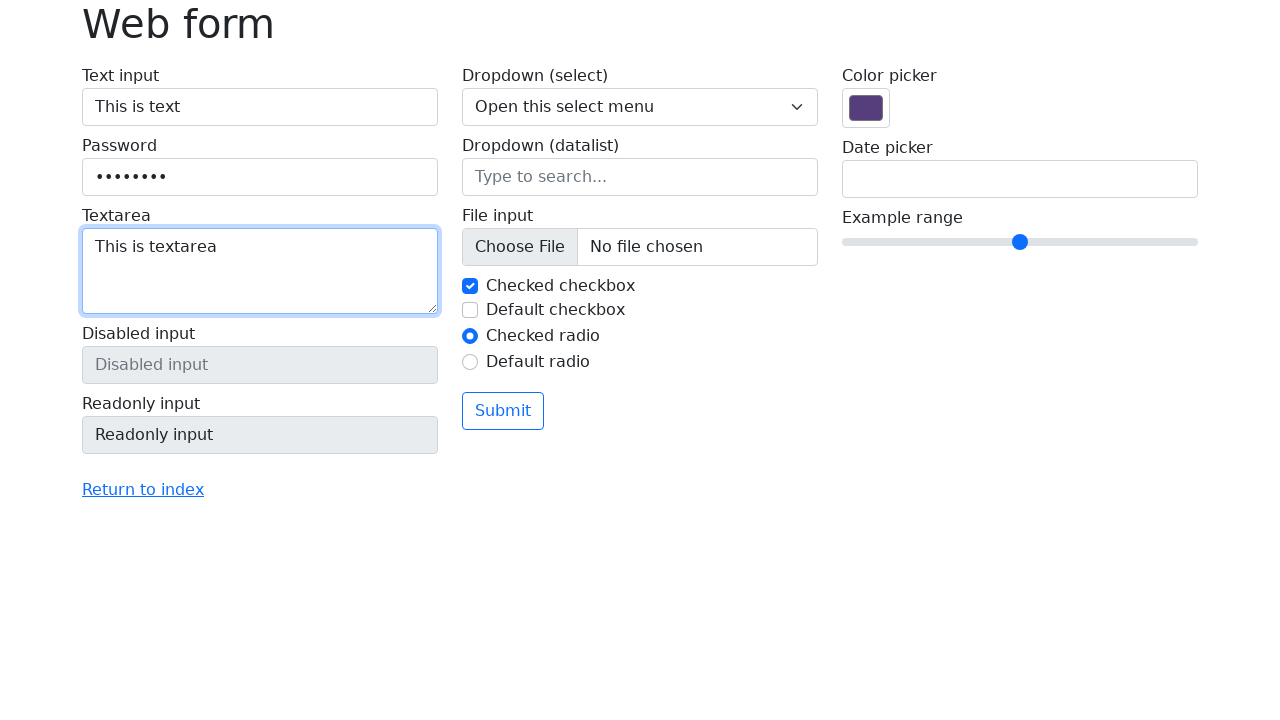

Selected 'Three' from dropdown menu on select[name='my-select']
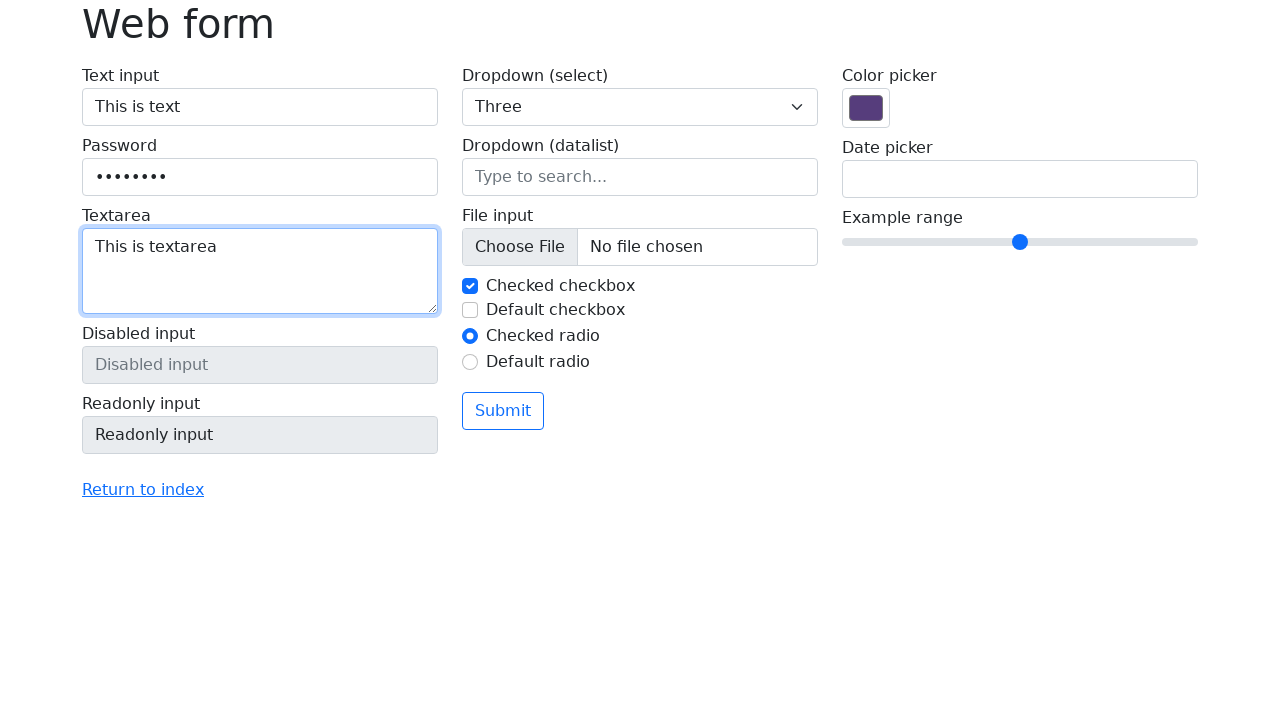

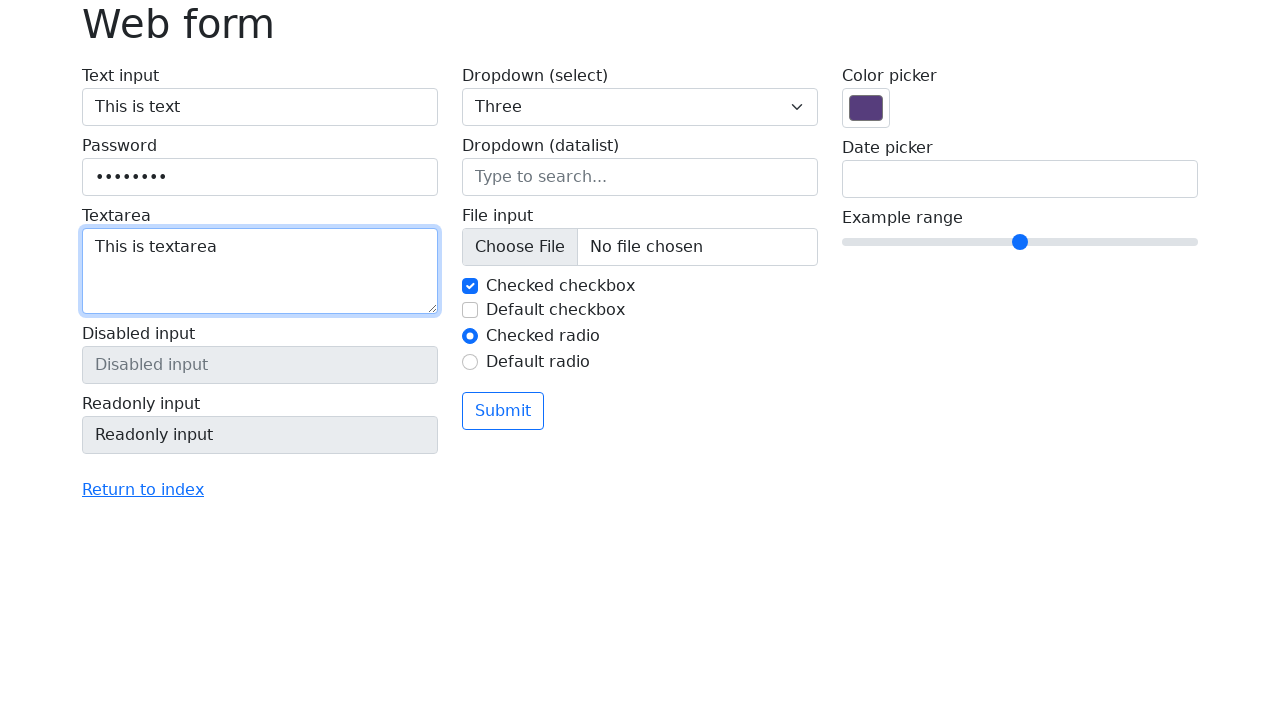